Fills out a contact form on Sweetours website with name, phone and trip message details

Starting URL: https://sweetours.com/contact-us/

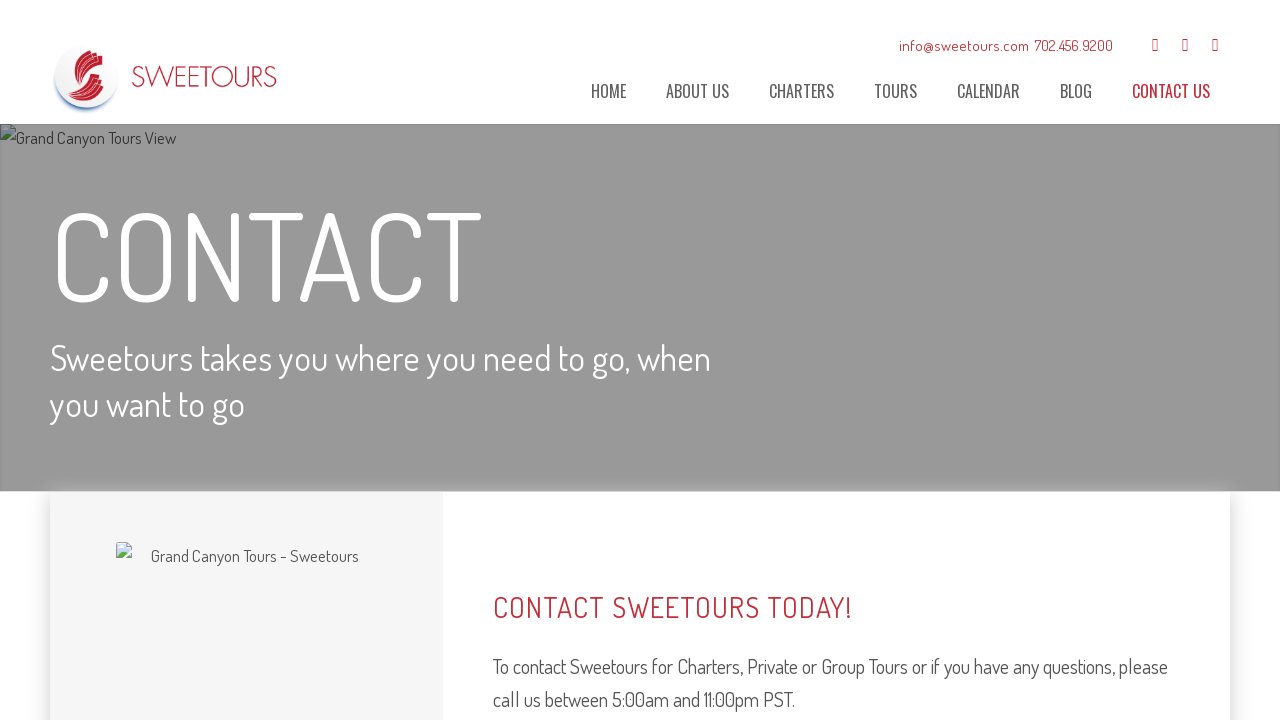

Filled first name field with 'Michael' on #input_1_5_3
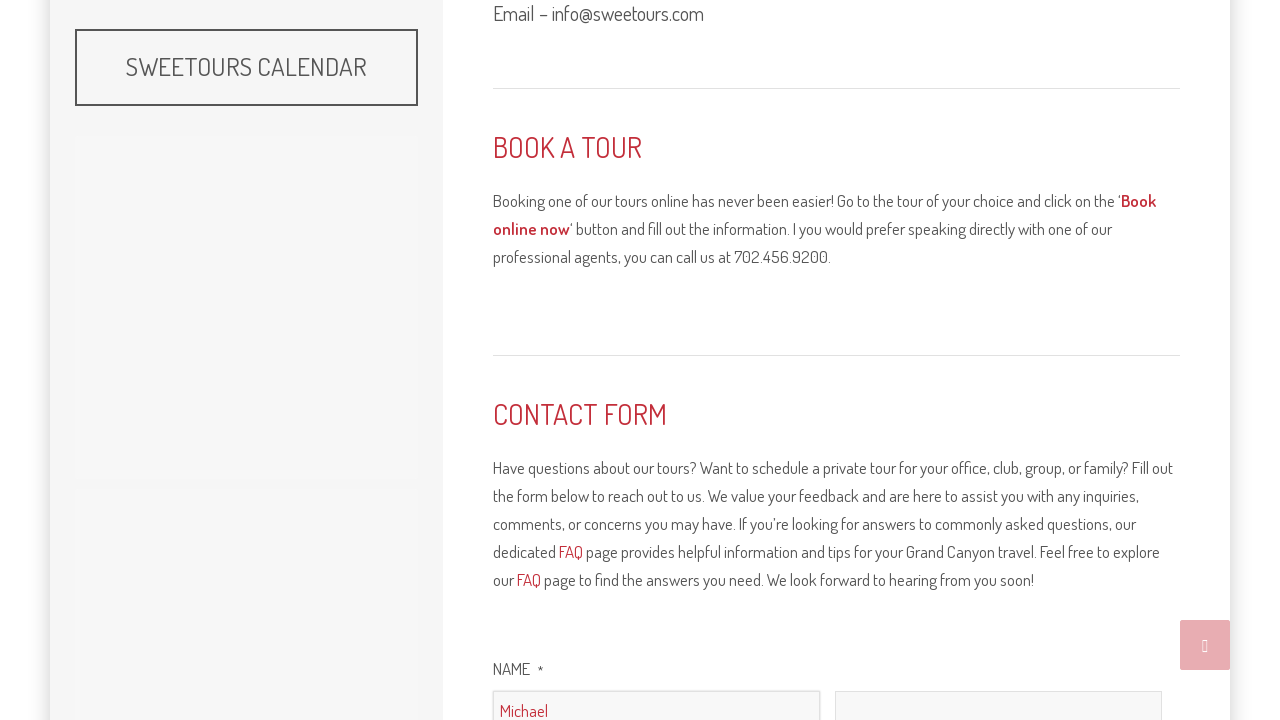

Filled last name field with 'Davis' on #input_1_5_6
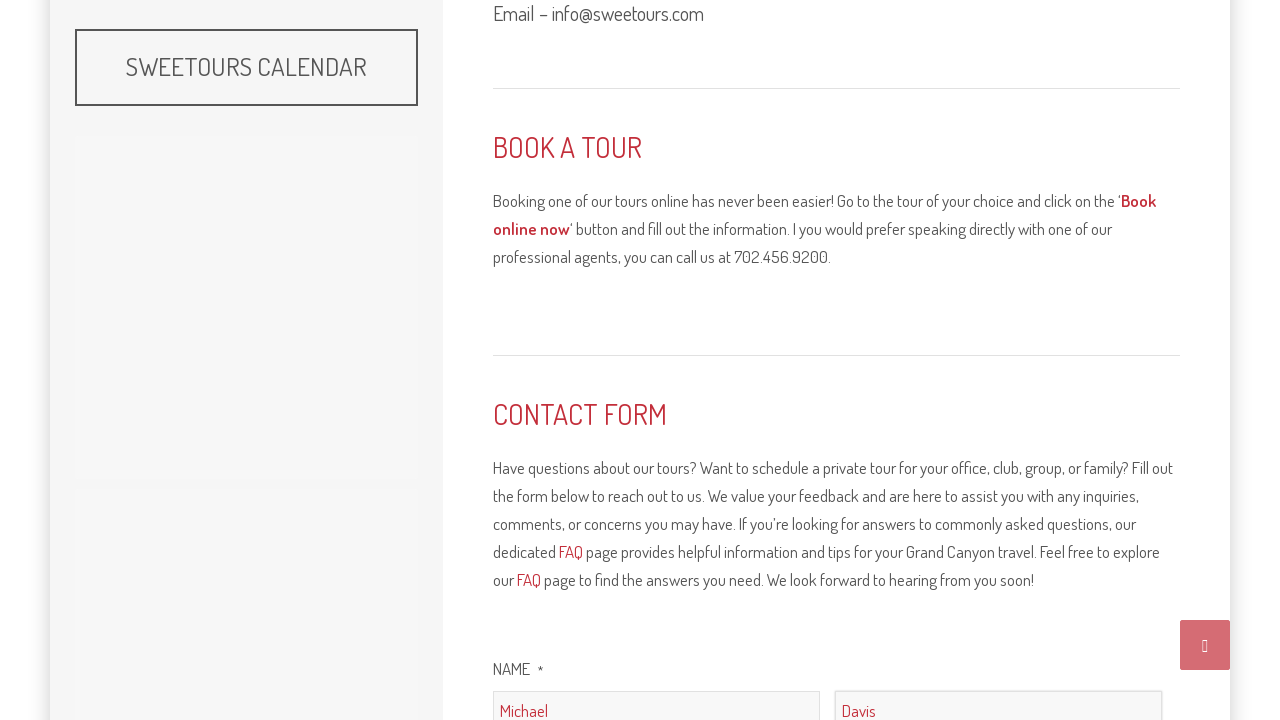

Filled phone number field with '7025558765' on #input_1_3
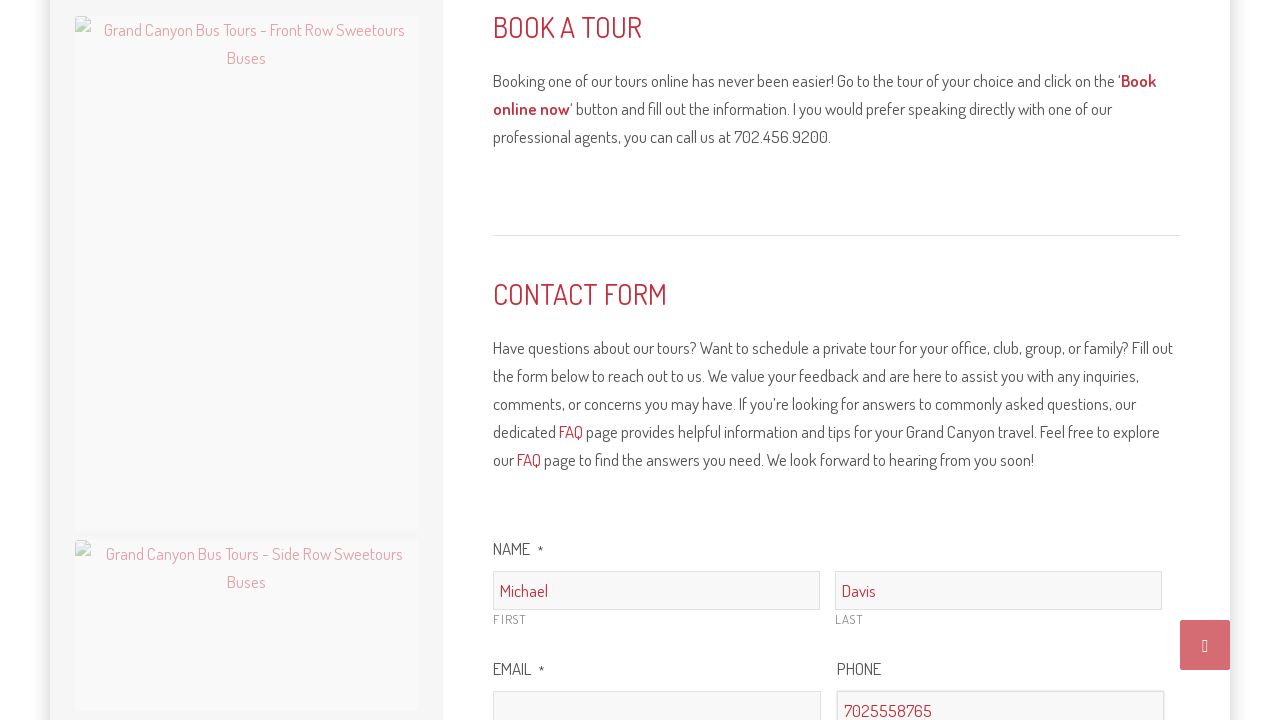

Filled message field with trip details for 52 people including dates, times, and locations on #input_1_4
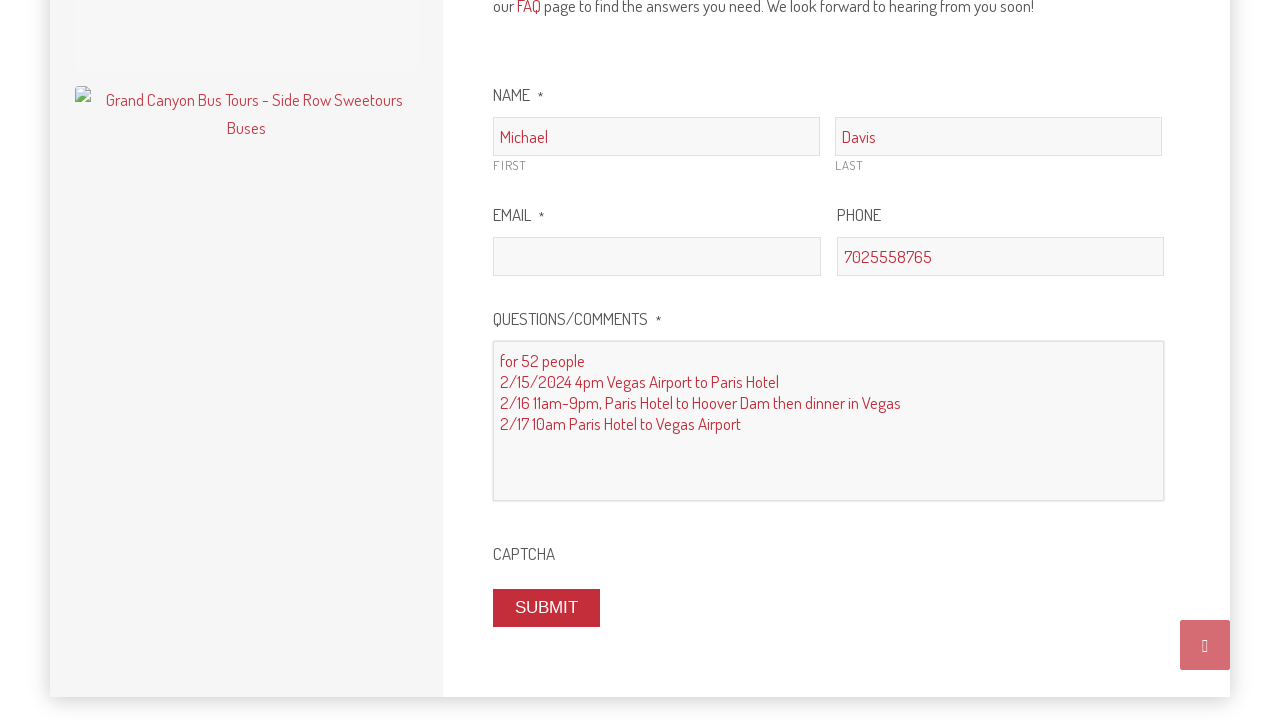

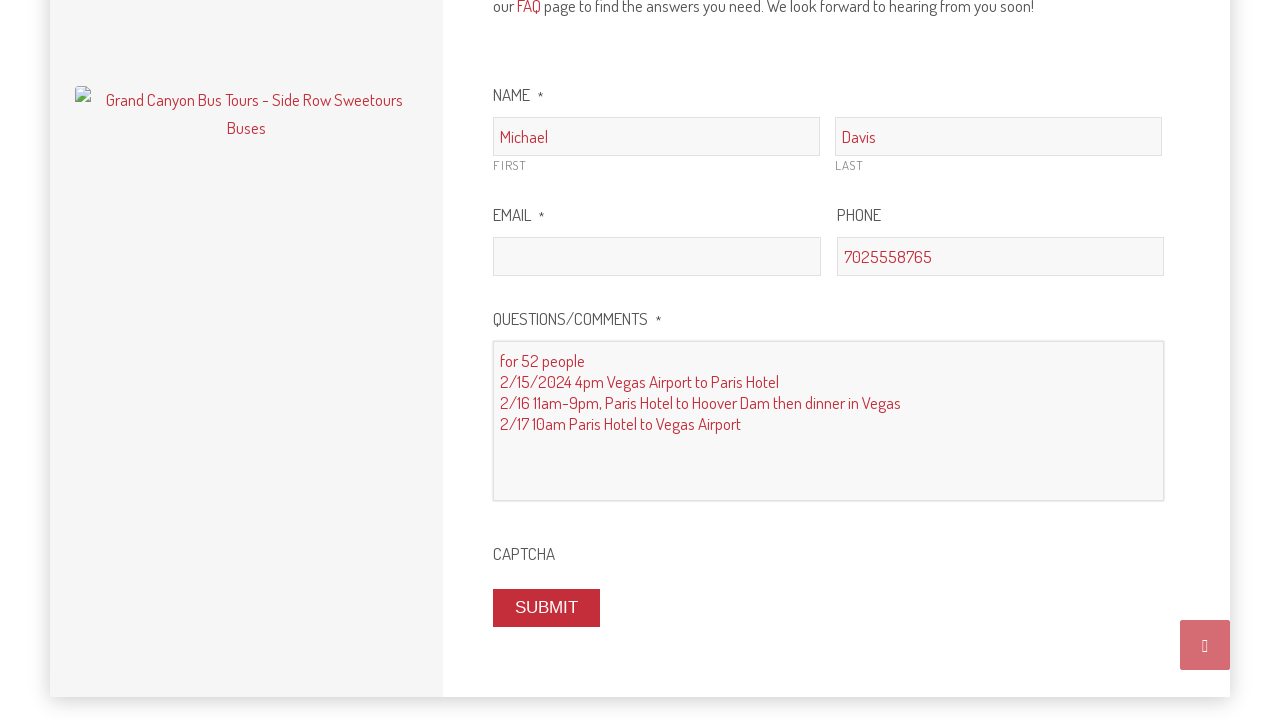